Tests drag and drop functionality by dragging an image element and dropping it onto a target box element

Starting URL: https://formy-project.herokuapp.com/dragdrop

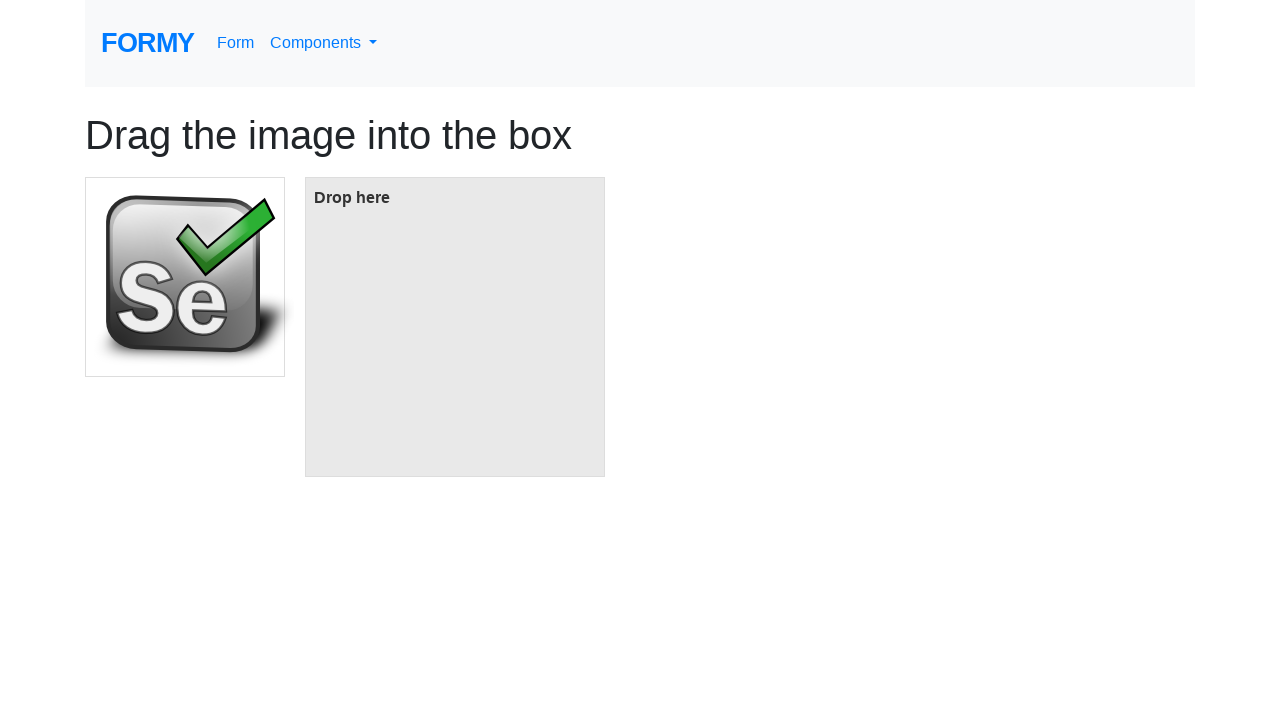

Dragged image element onto target box element at (455, 327)
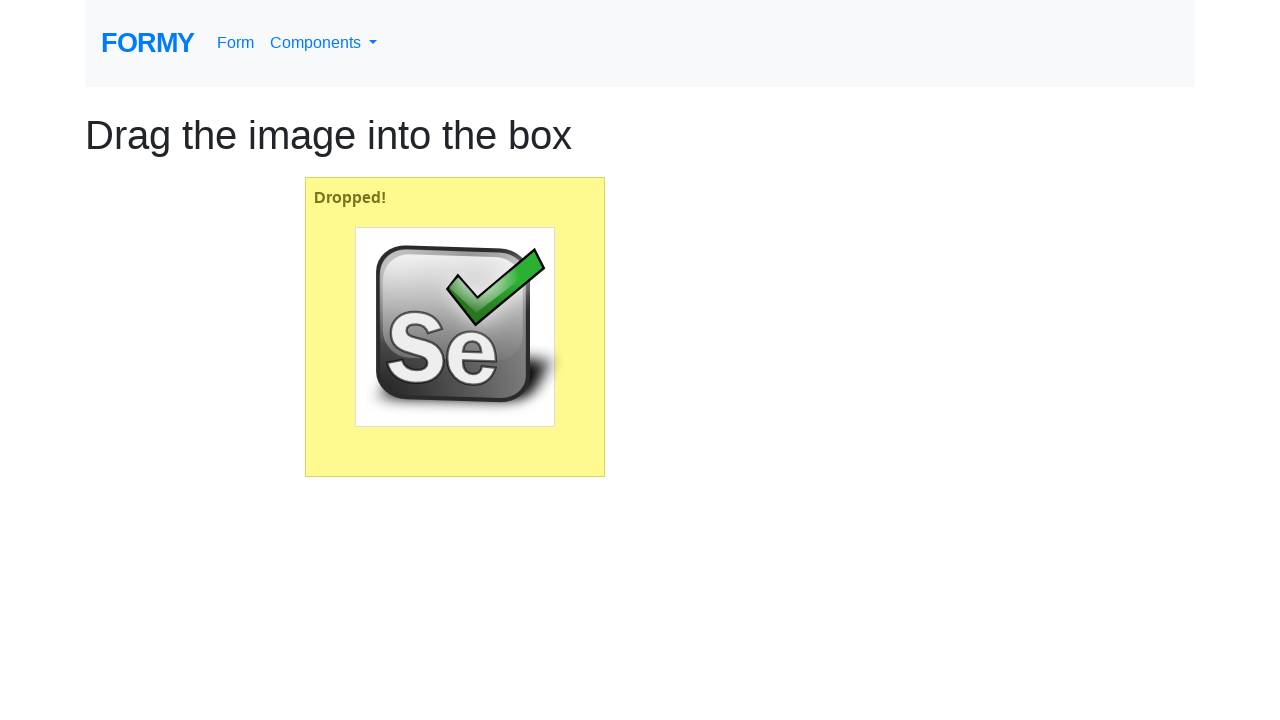

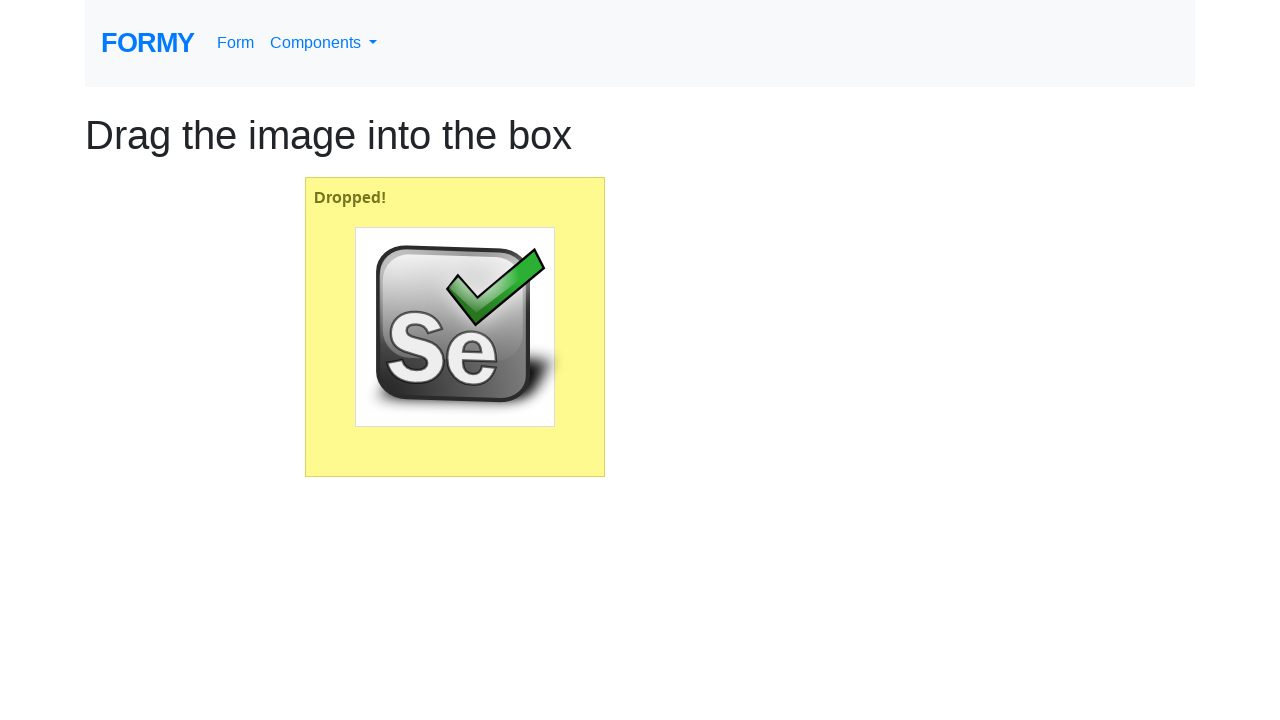